Navigates to Text Input page, types a new name in the input field, and verifies the button text changes

Starting URL: http://uitestingplayground.com/

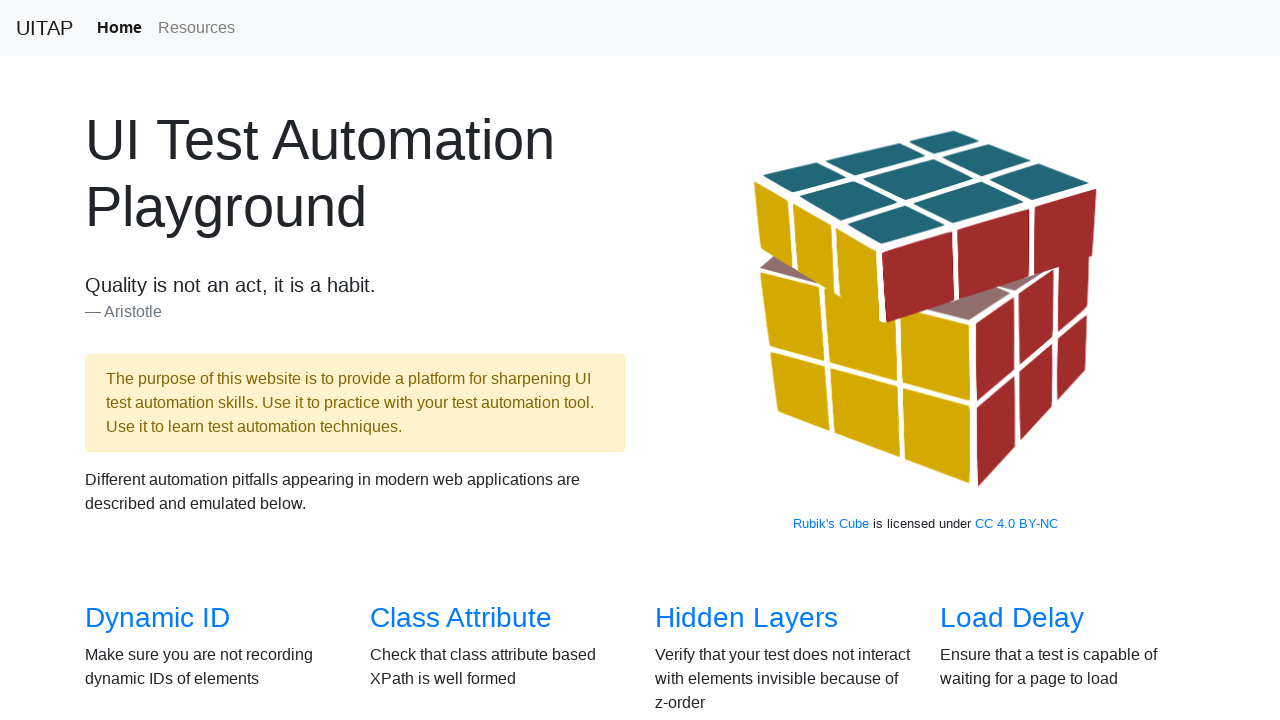

Clicked Text Input link from home page at (1002, 360) on a[href='/textinput']
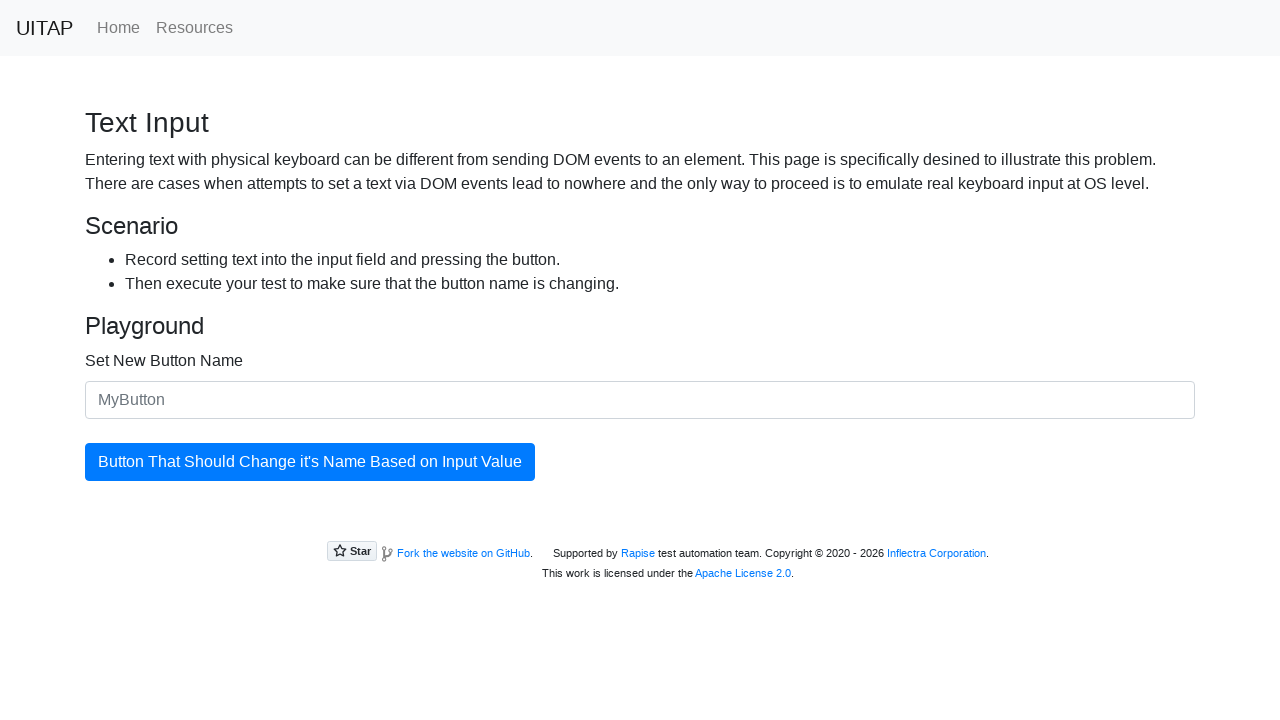

Typed 'new name' in the input field on #newButtonName
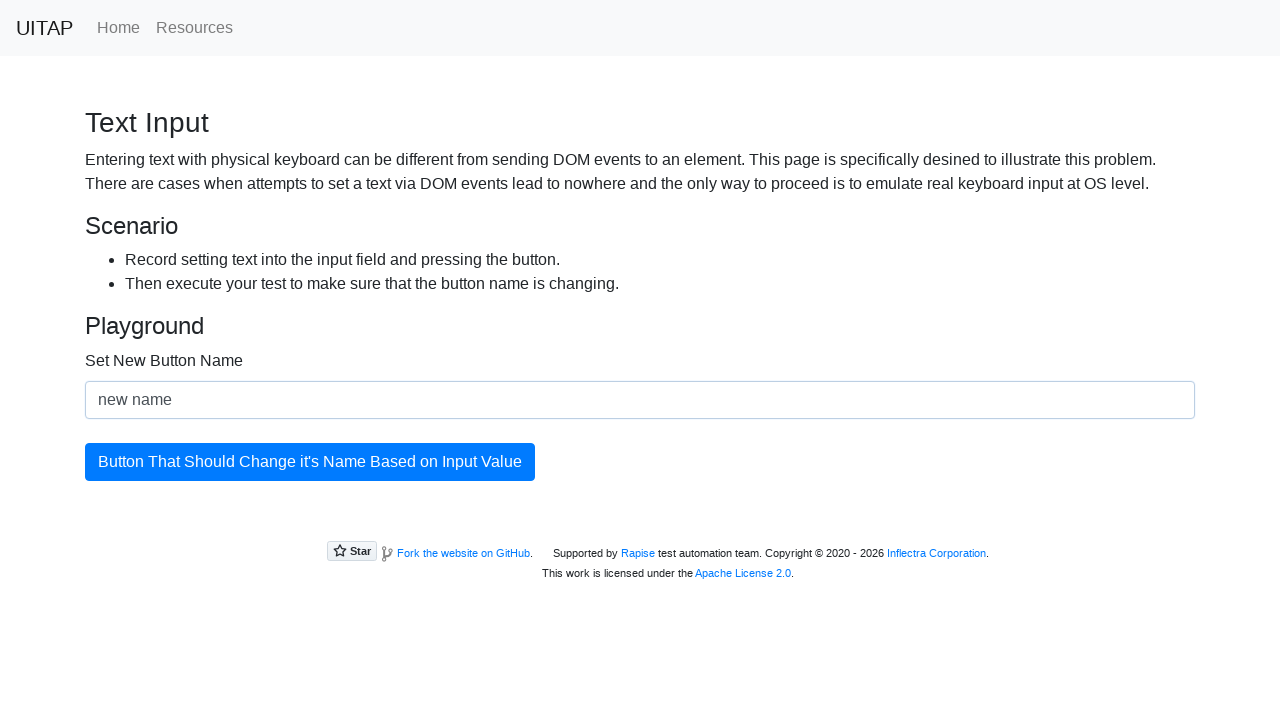

Clicked the button to apply the new name at (310, 462) on #updatingButton
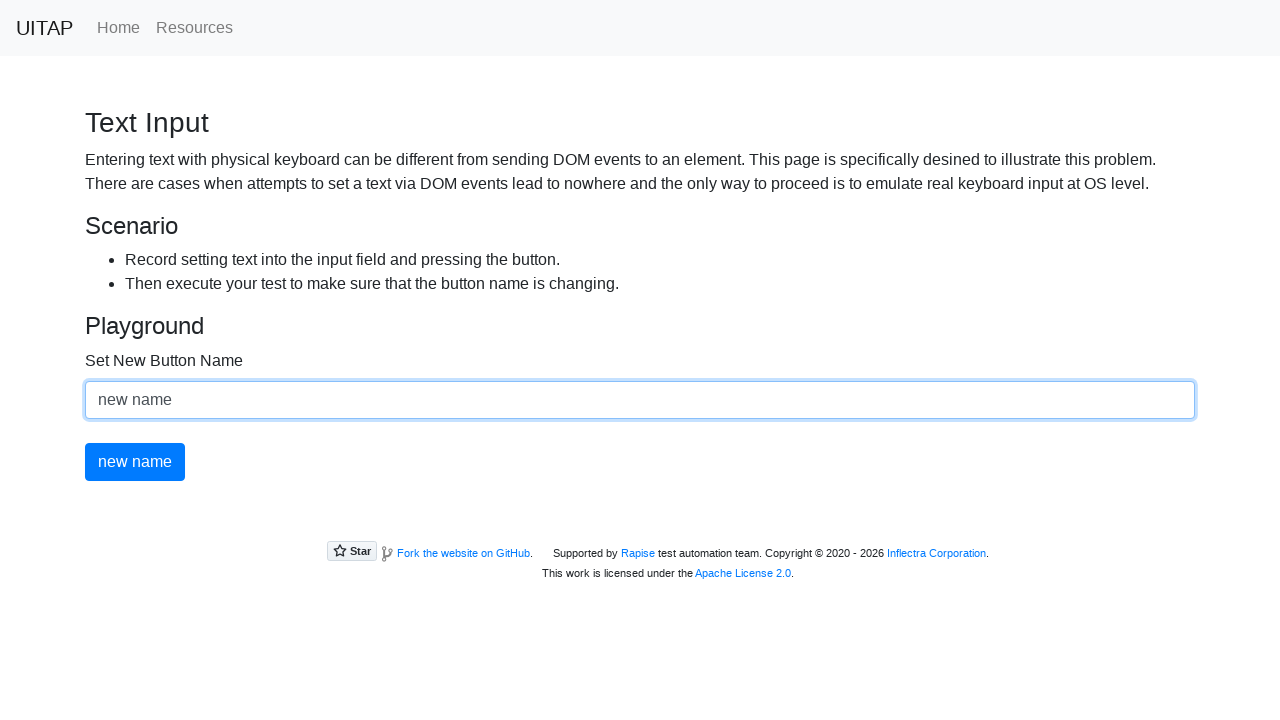

Verified button text changed to 'new name'
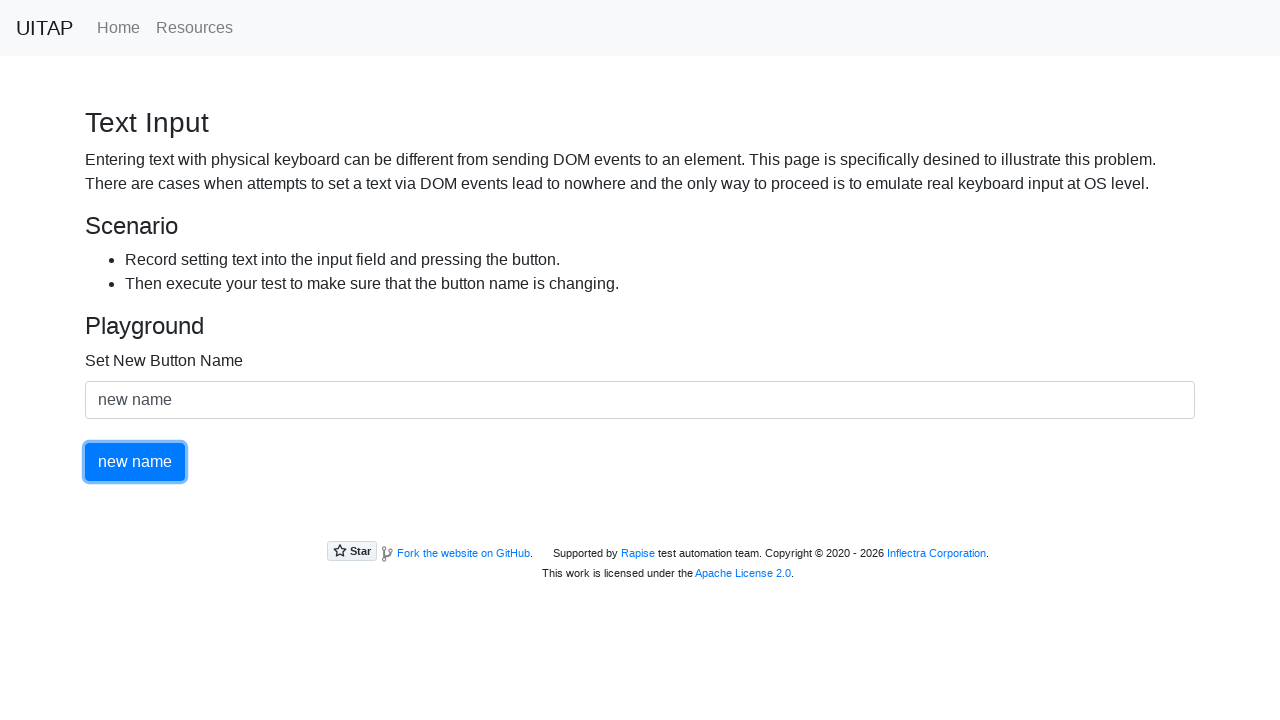

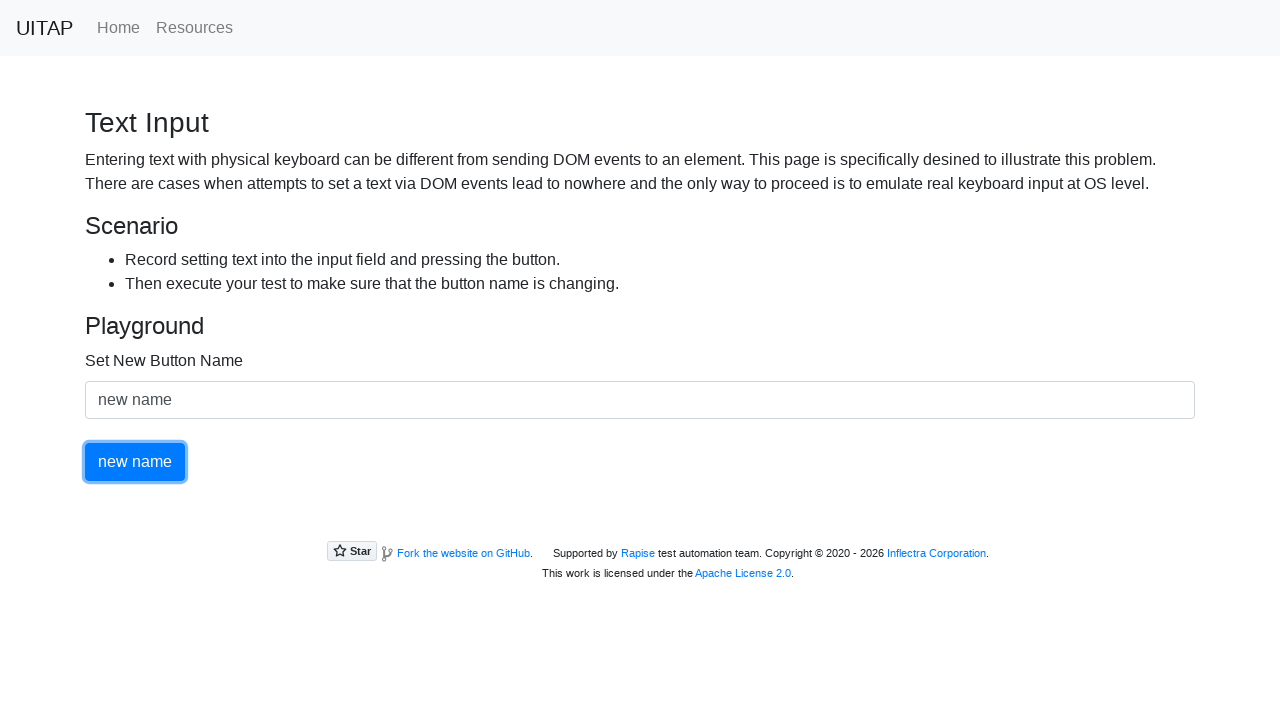